Navigates to a page with broken links and verifies links are present on the page

Starting URL: https://demoqa.com/broken

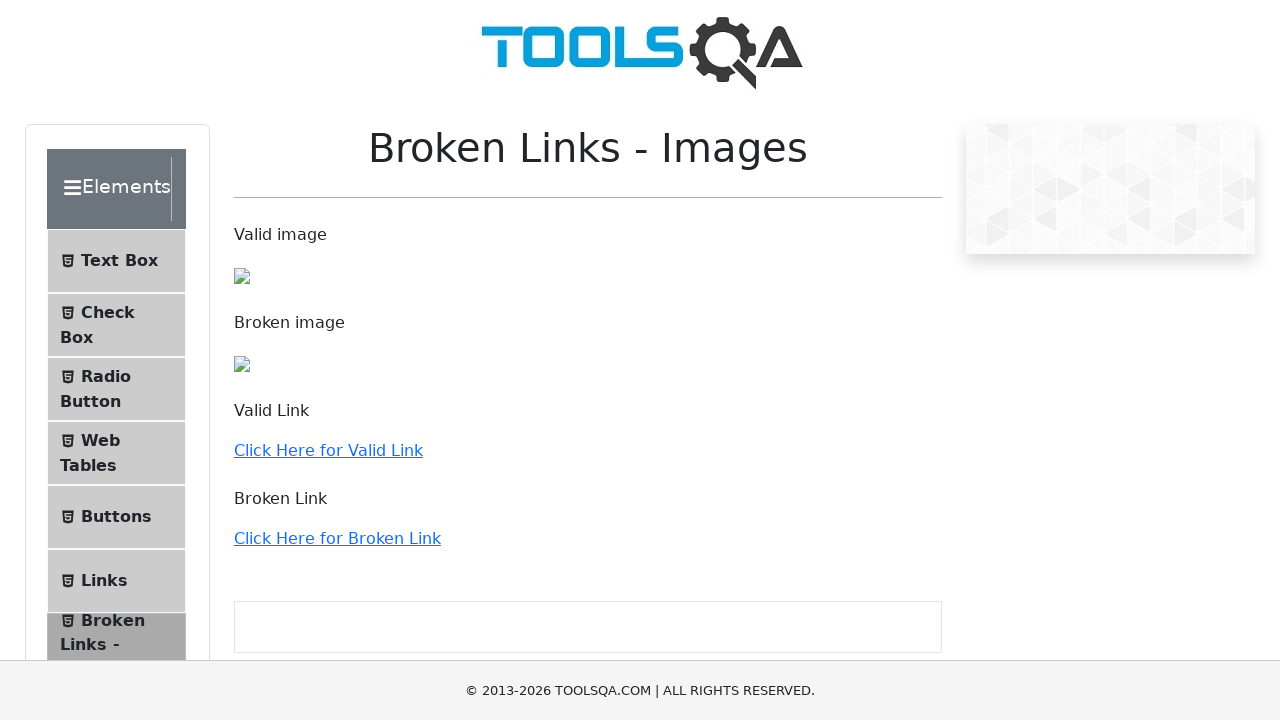

Navigated to https://demoqa.com/broken
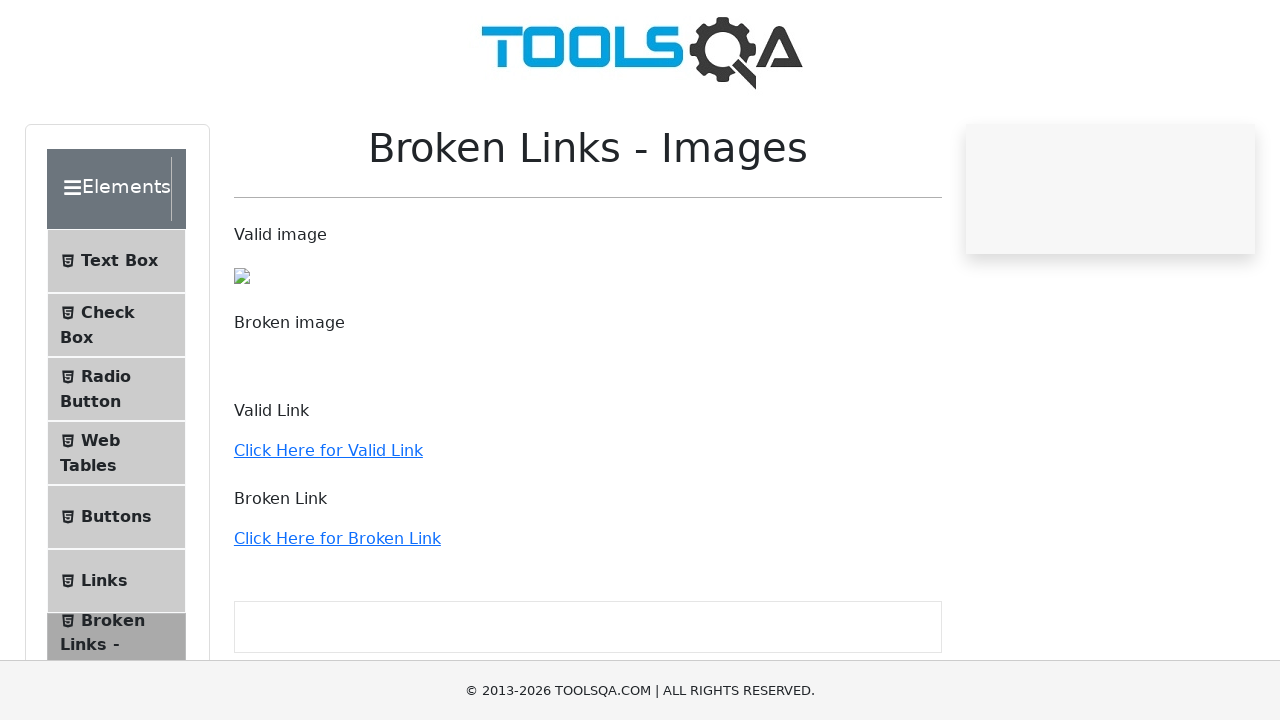

Waited for links to load on the page
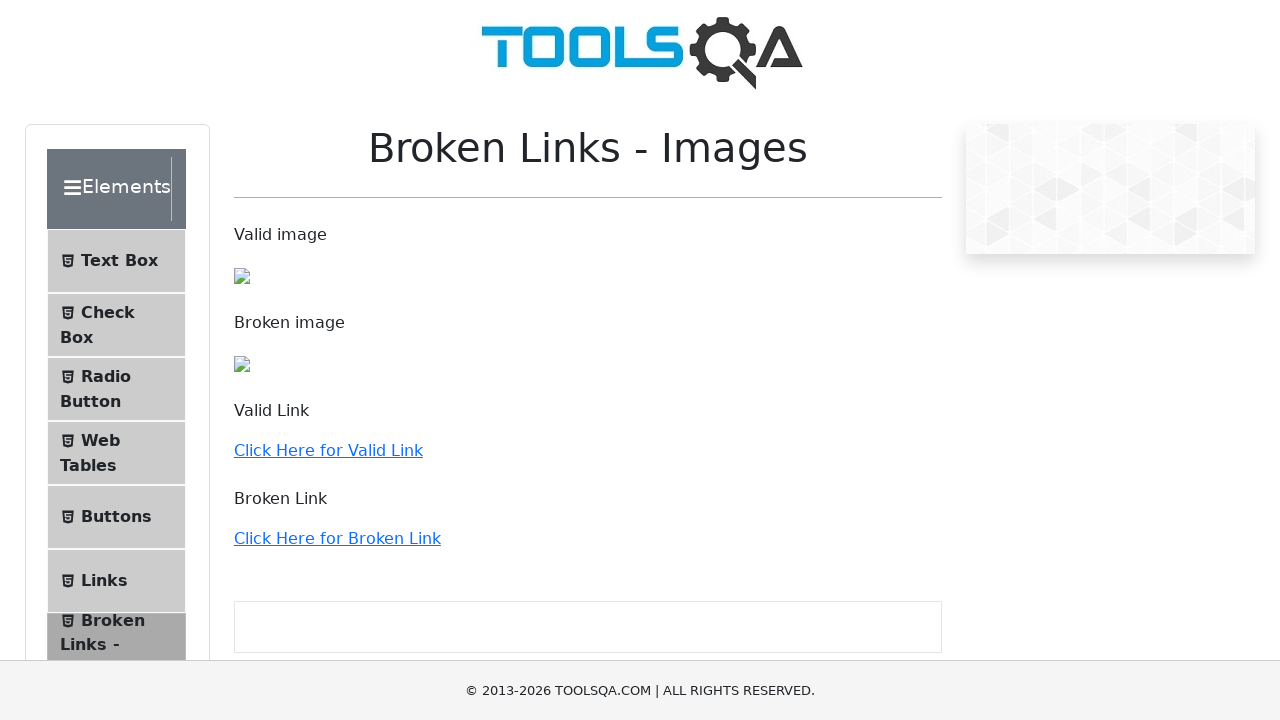

Retrieved all links from the page
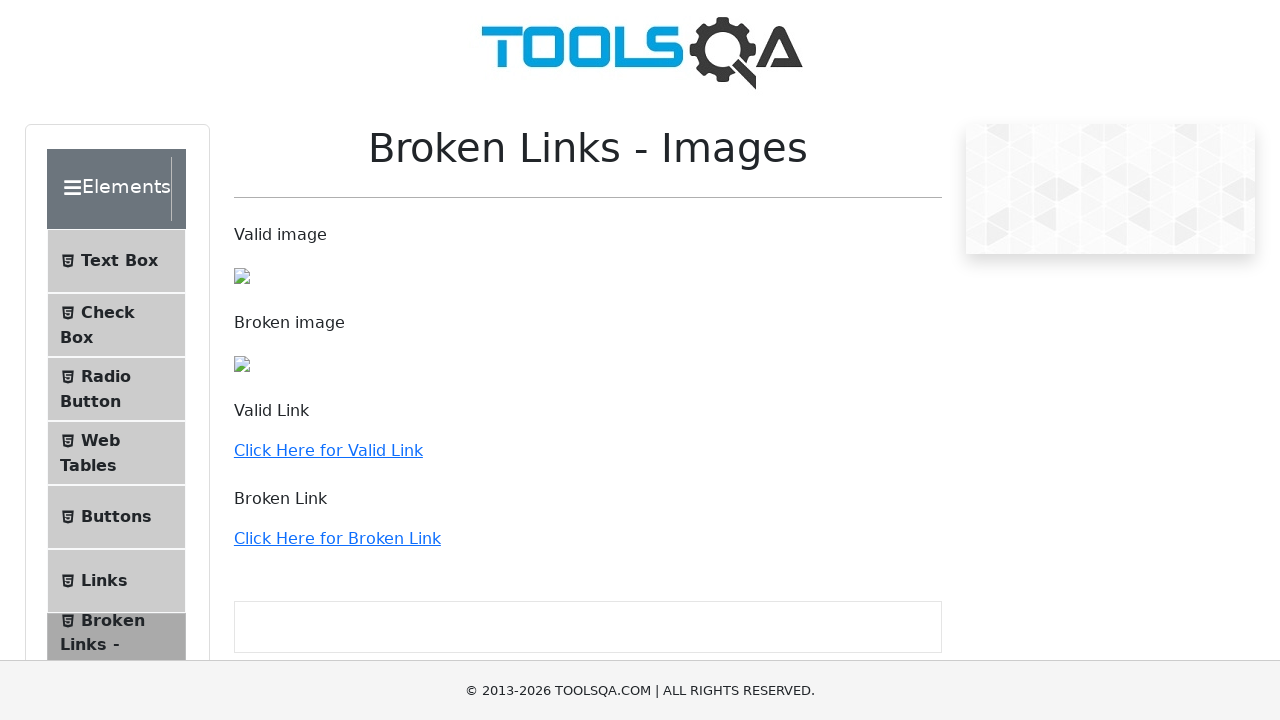

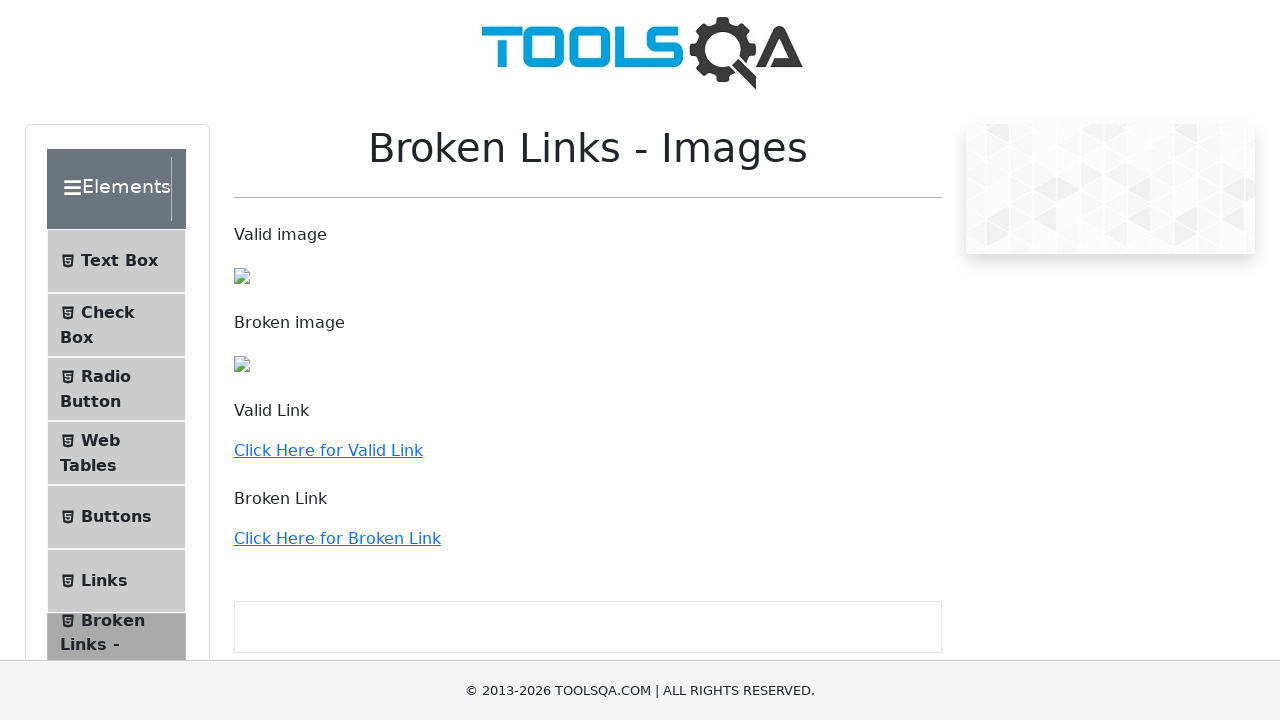